Navigates to the Greencart landing page (a vegetable shopping practice site), searches for a vegetable, and verifies results are displayed

Starting URL: https://rahulshettyacademy.com/seleniumPractise/#/

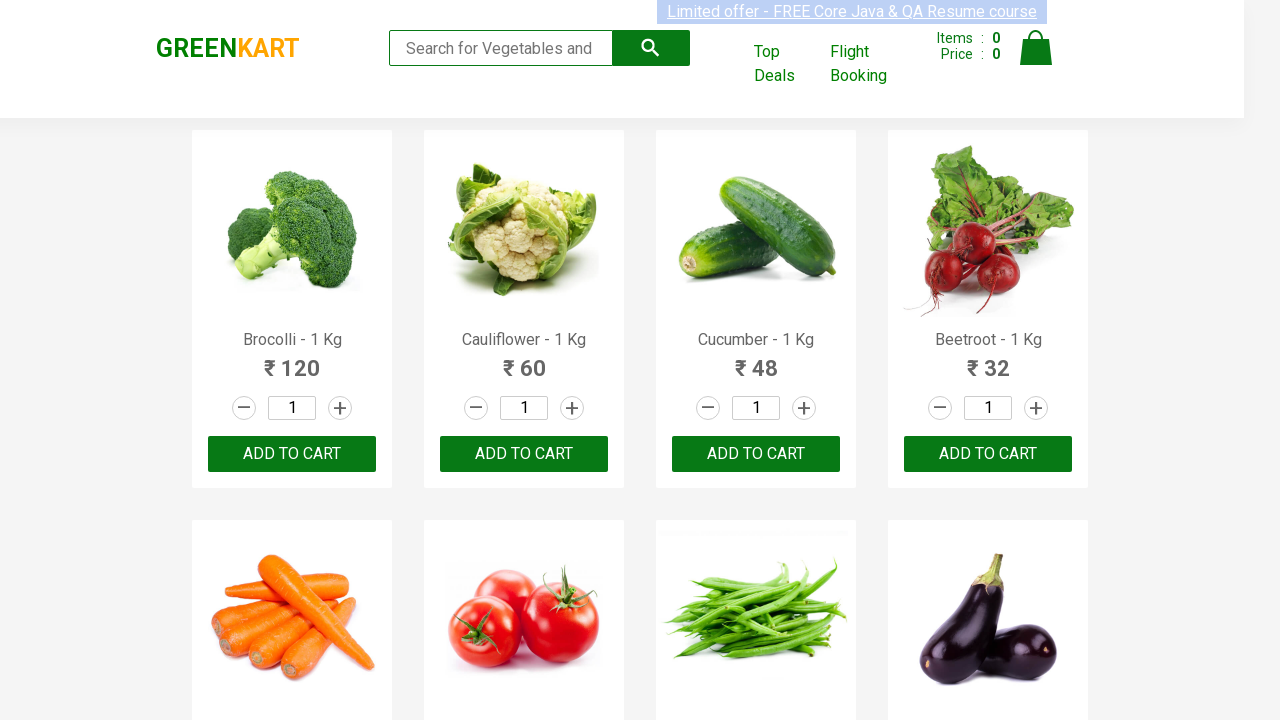

Greencart landing page loaded - search field visible
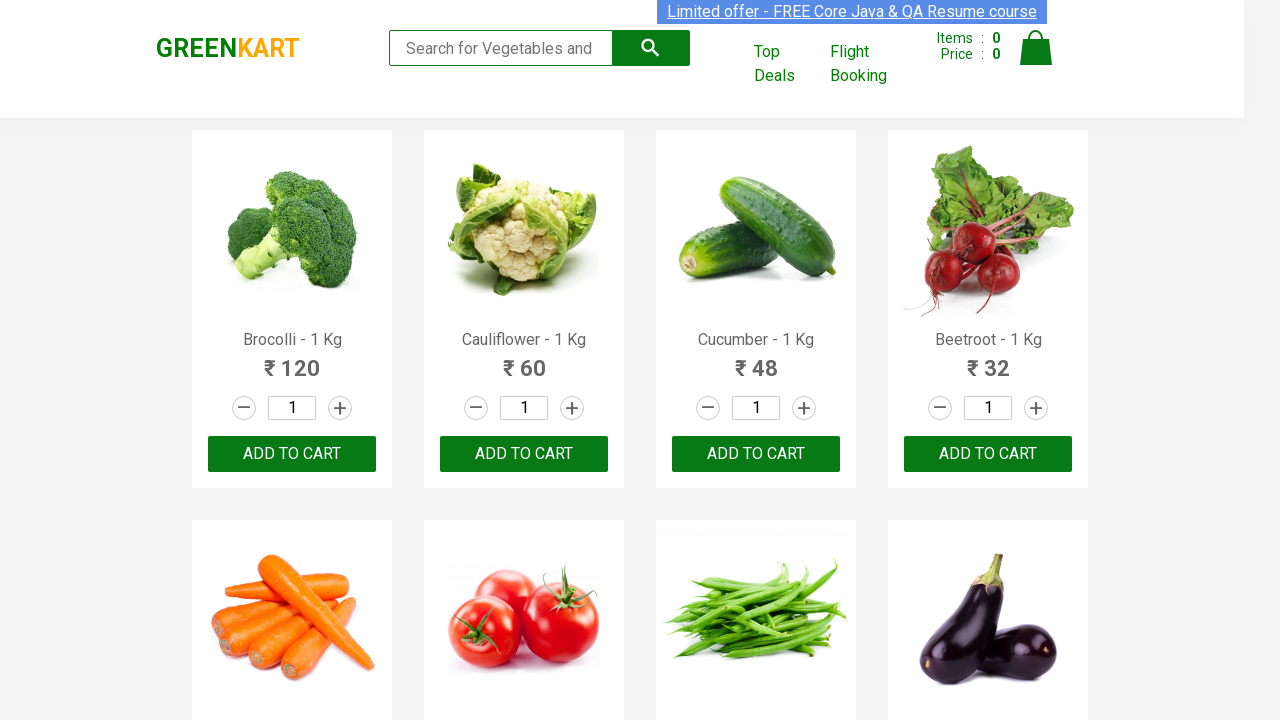

Entered 'Tomato' in the search field on input.search-keyword
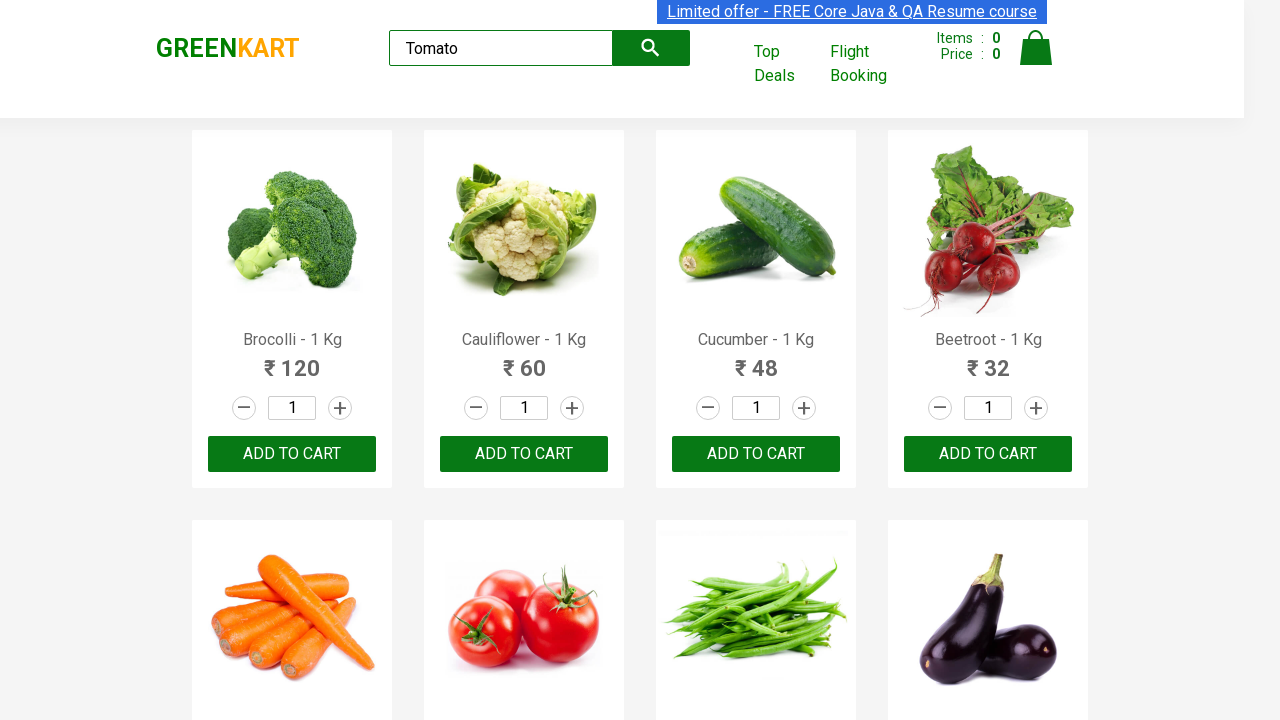

Waited for search results to filter
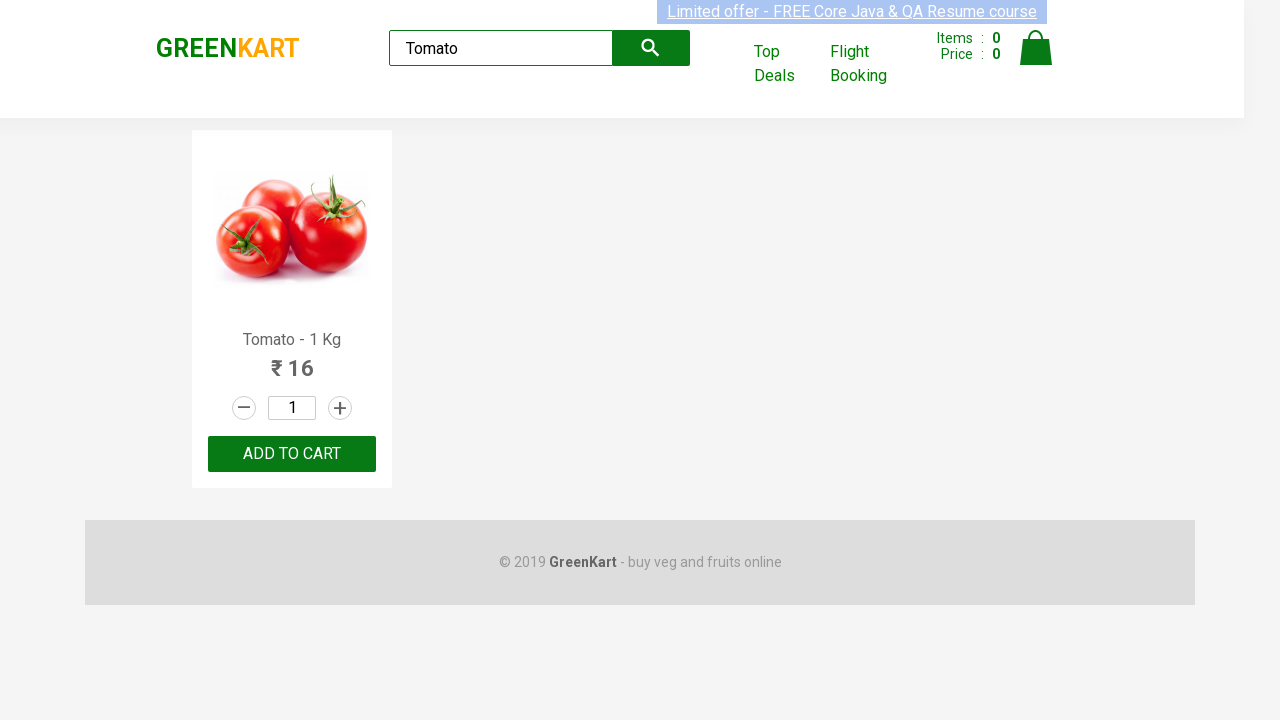

Search results verified - products displayed for 'Tomato'
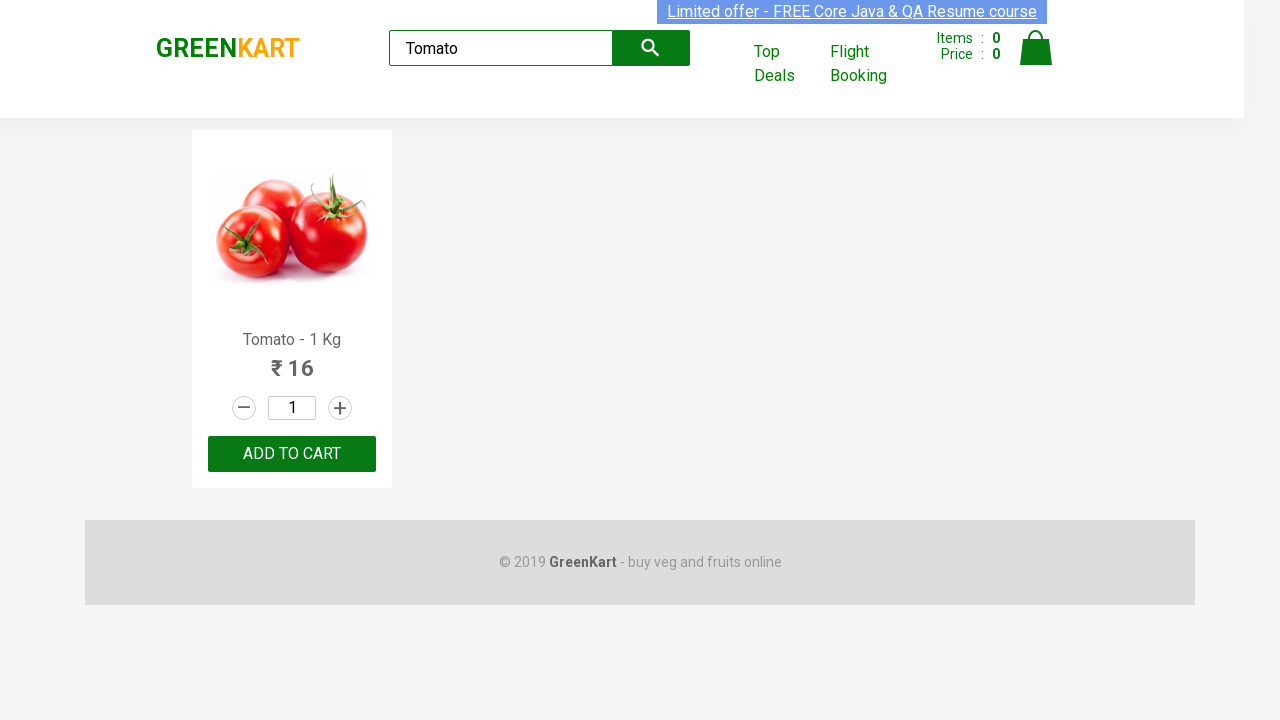

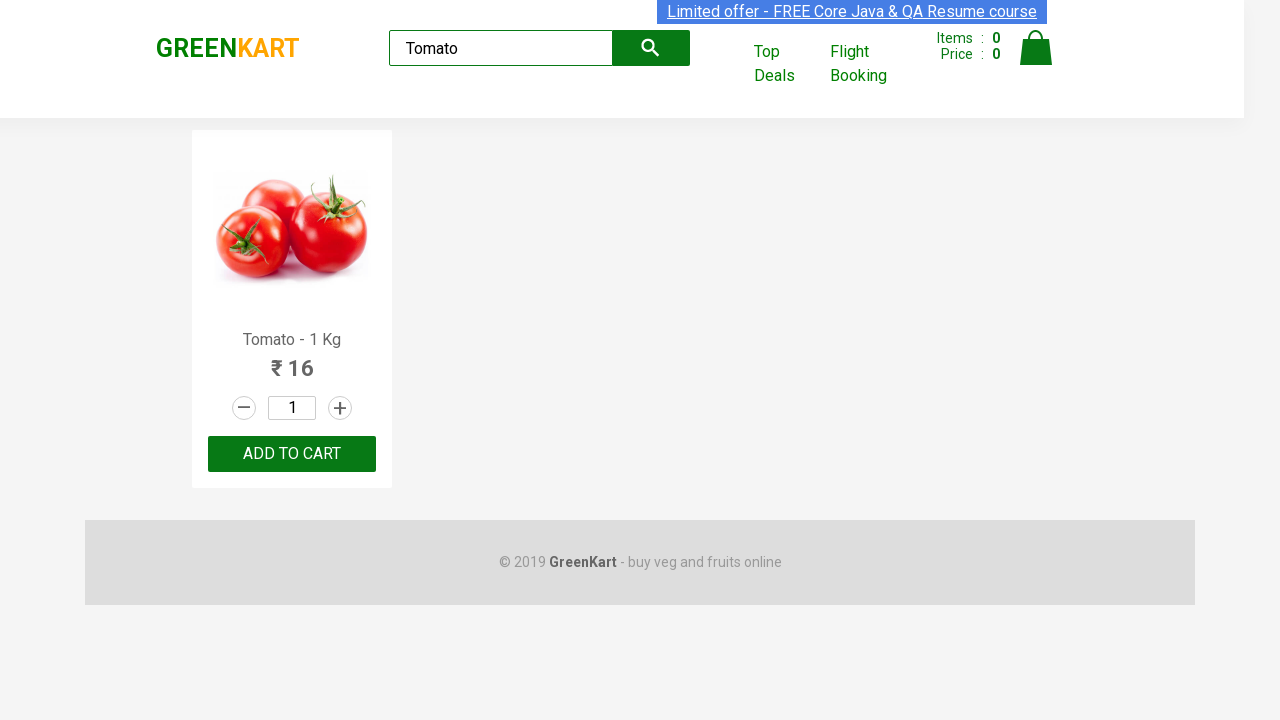